Tests that the todo counter displays the current number of items

Starting URL: https://demo.playwright.dev/todomvc

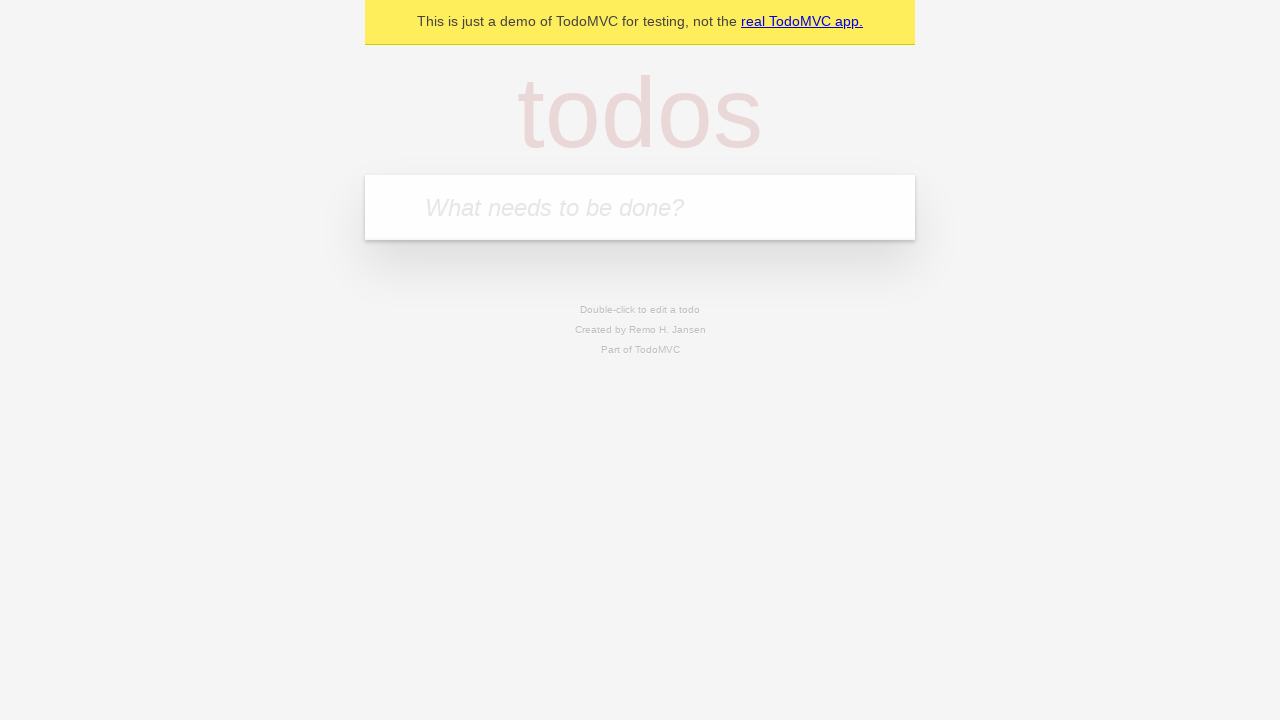

Filled first todo input with 'buy some cheese' on internal:attr=[placeholder="What needs to be done?"i]
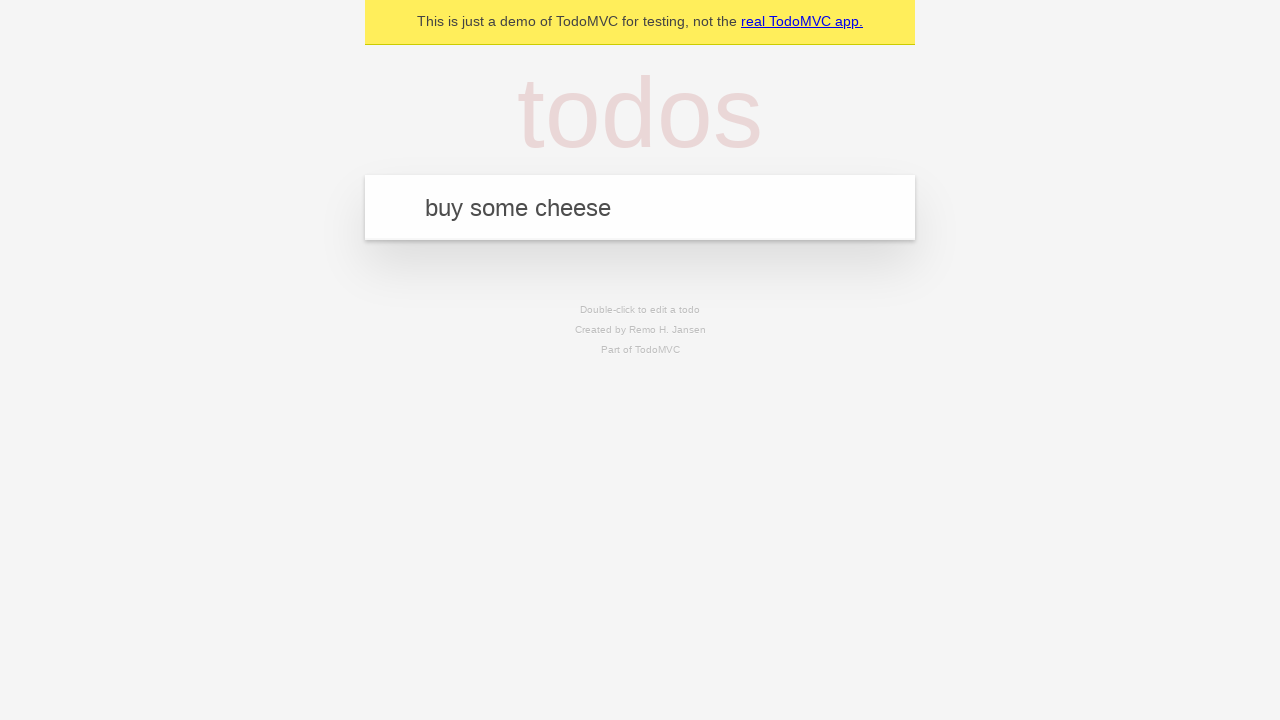

Pressed Enter to add first todo item on internal:attr=[placeholder="What needs to be done?"i]
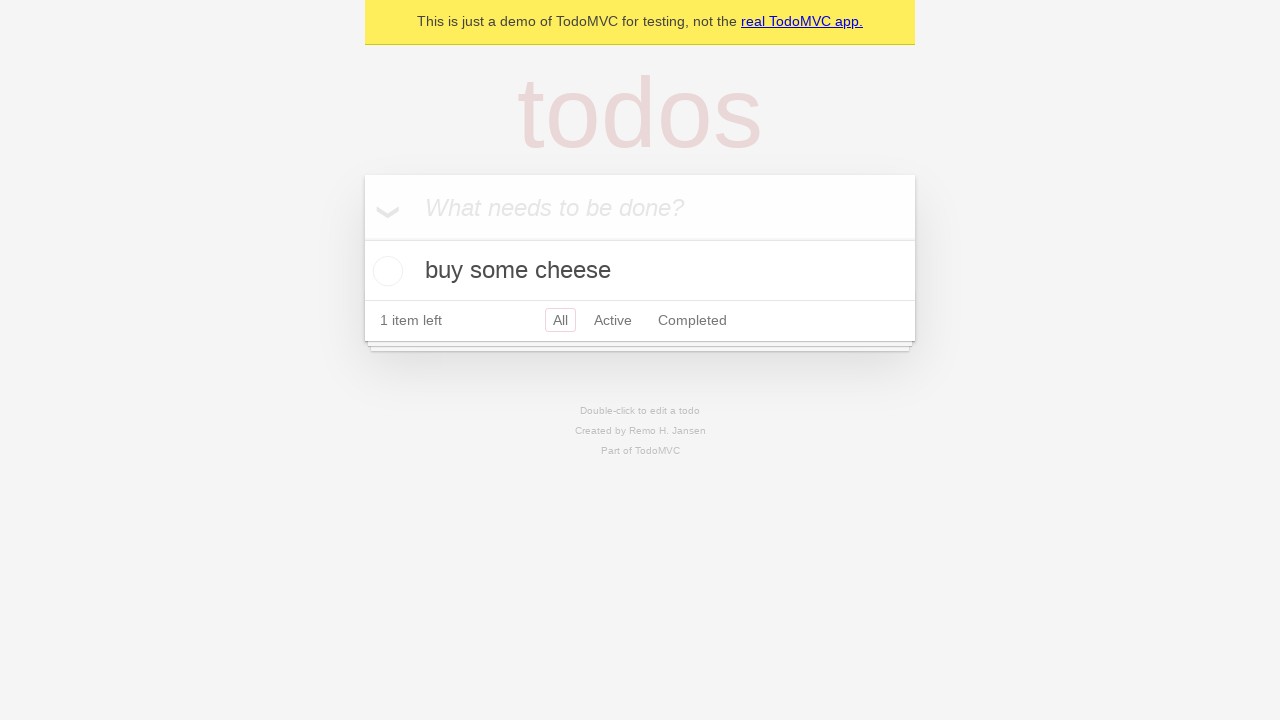

Todo counter element loaded
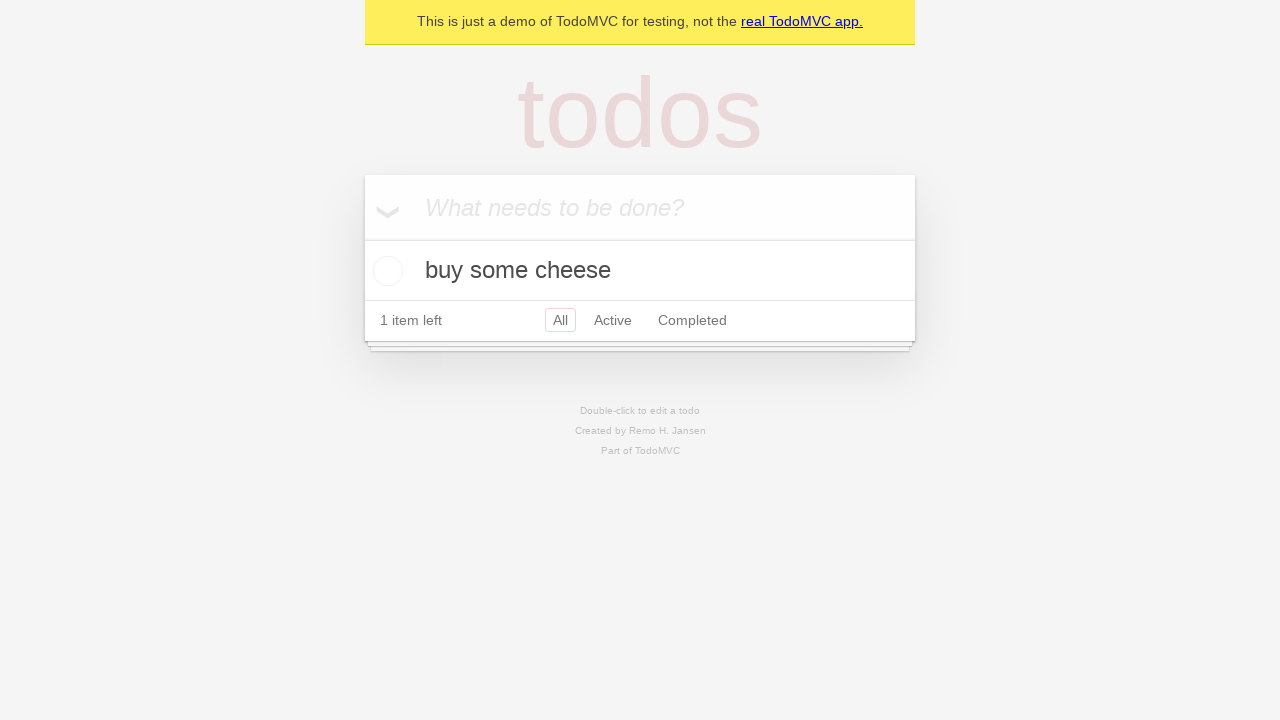

Filled second todo input with 'feed the cat' on internal:attr=[placeholder="What needs to be done?"i]
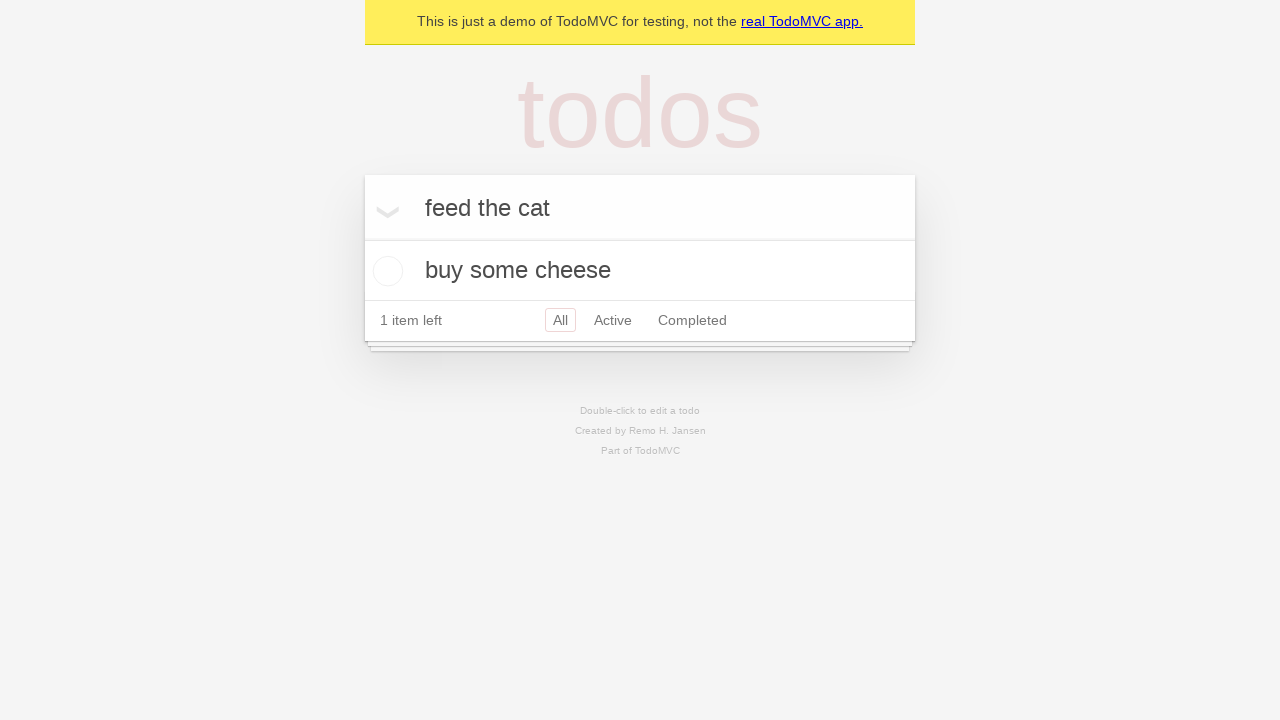

Pressed Enter to add second todo item on internal:attr=[placeholder="What needs to be done?"i]
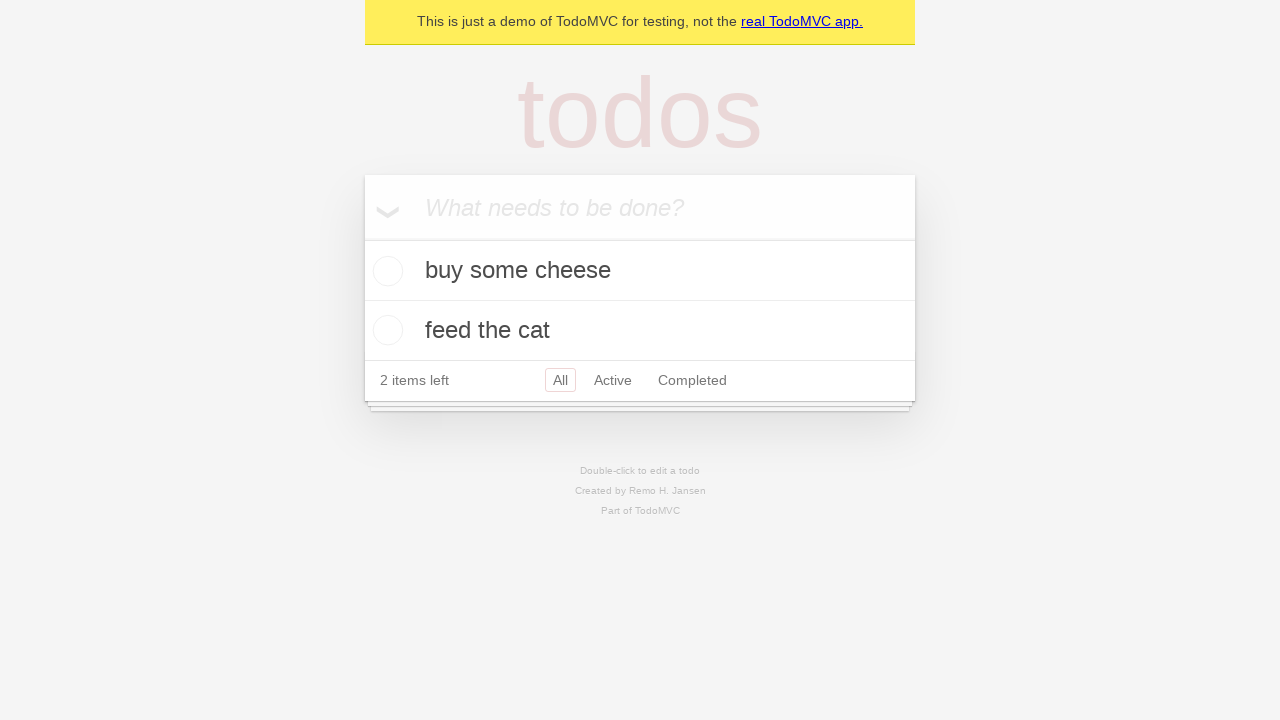

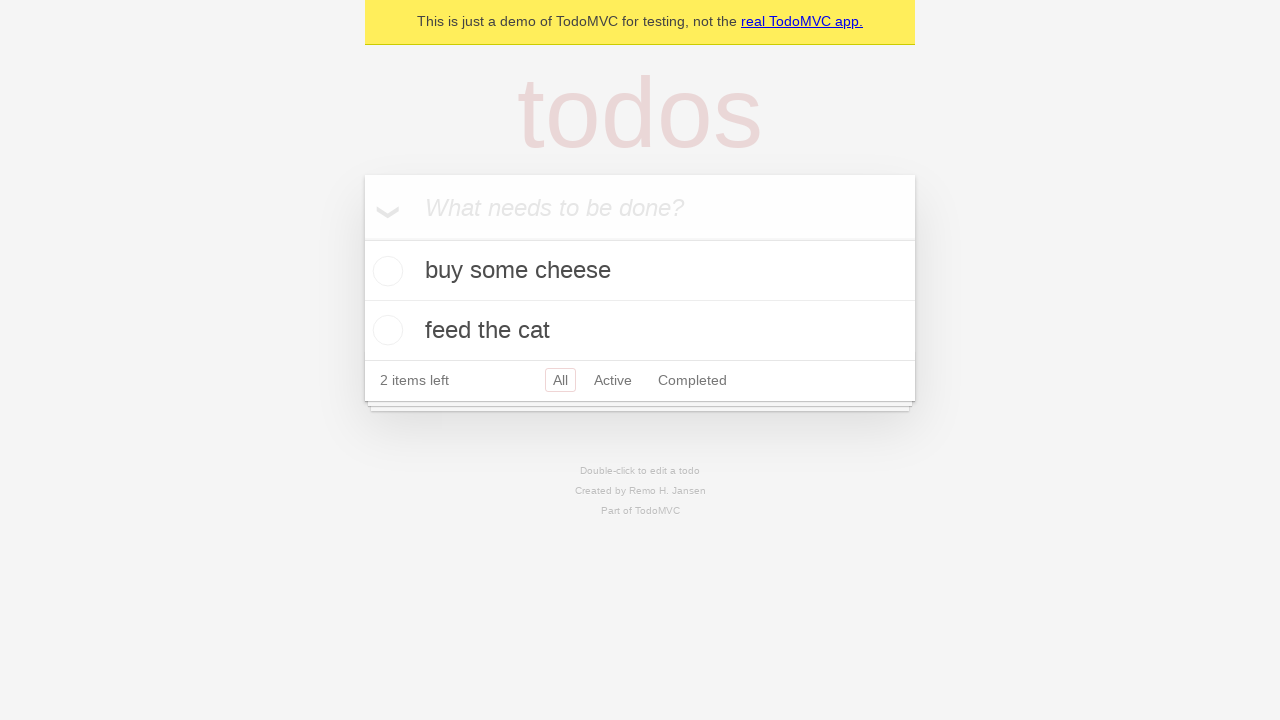